Waits for a price to reach $100, books an item, solves a mathematical problem, and submits the answer

Starting URL: https://suninjuly.github.io/explicit_wait2.html

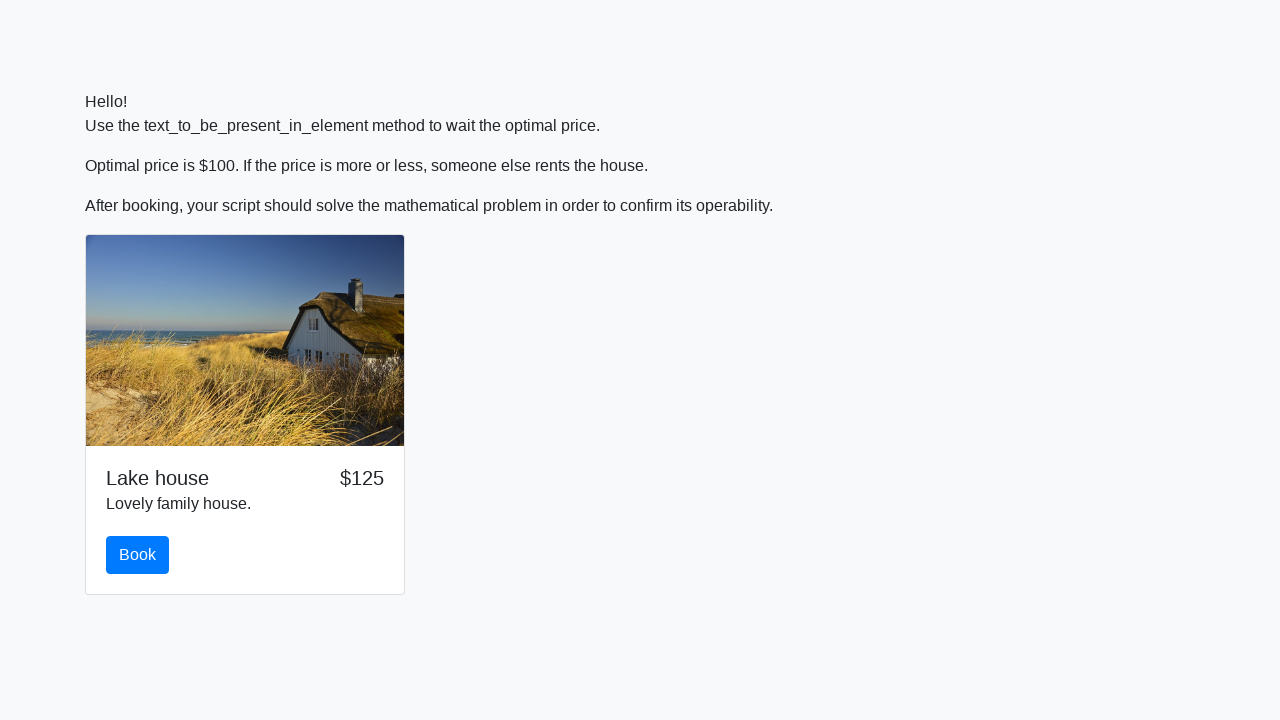

Price reached $100
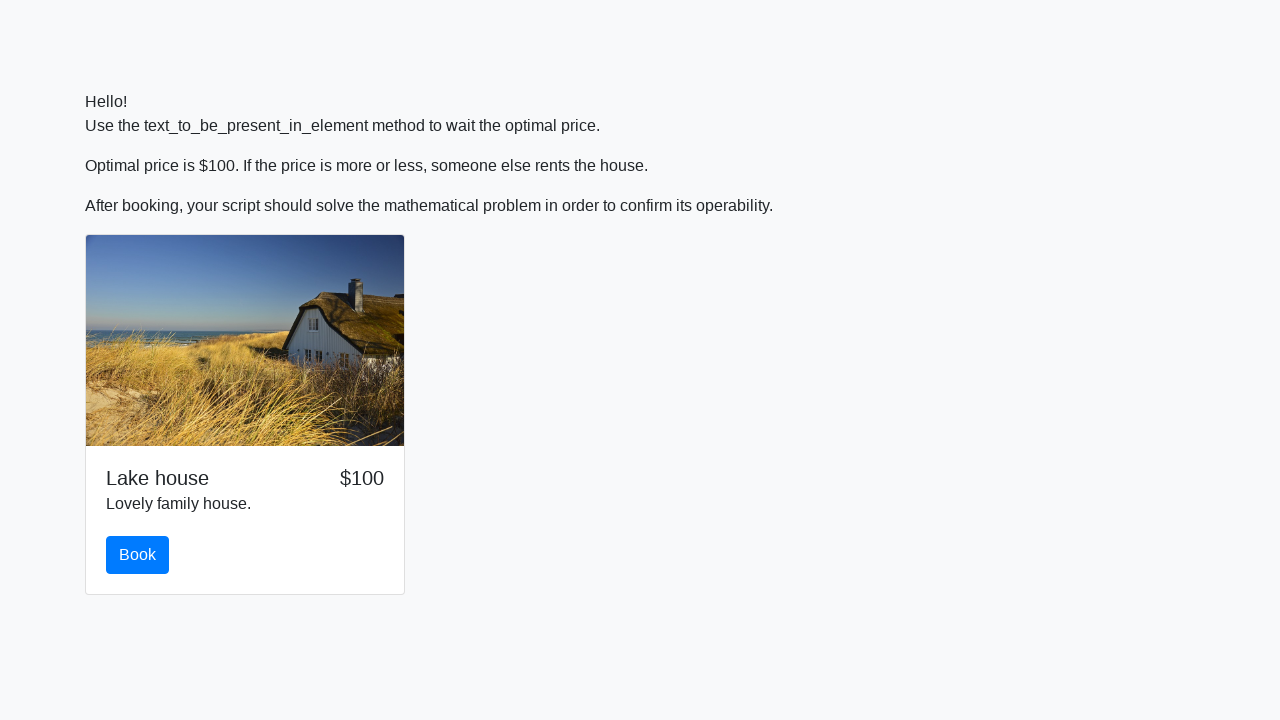

Clicked the book button at (138, 555) on #book
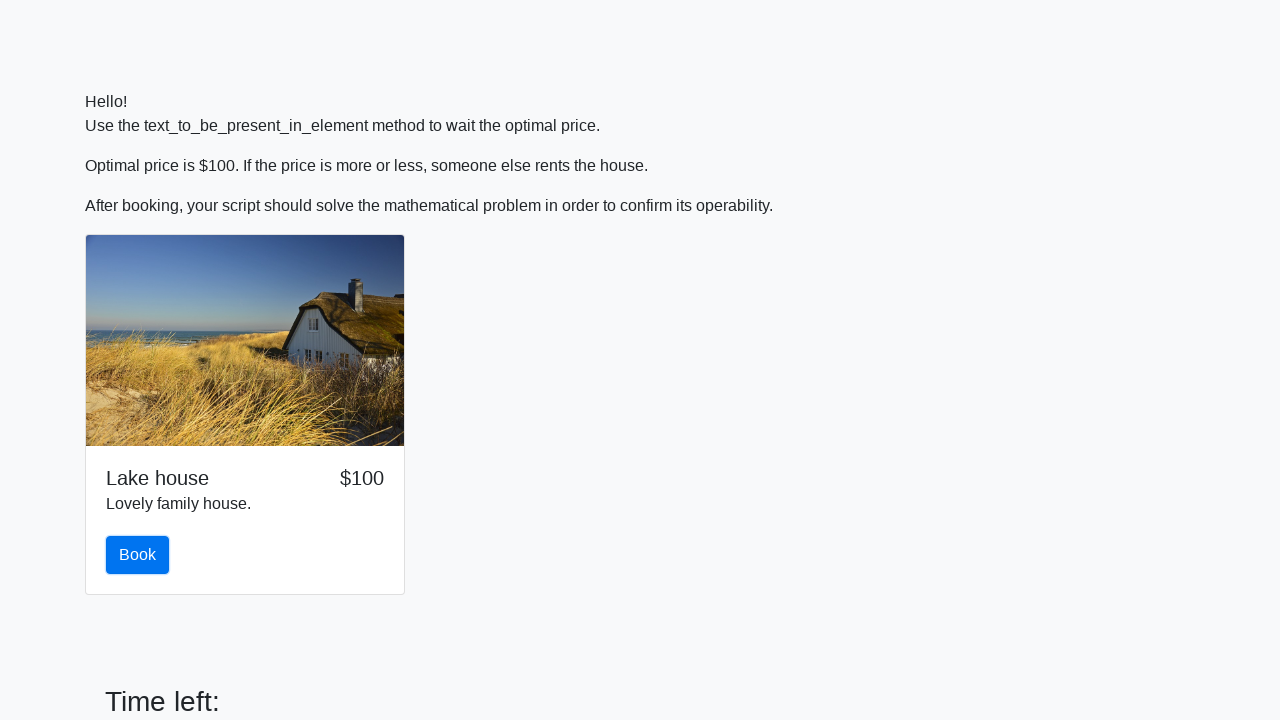

Retrieved value to calculate: 211
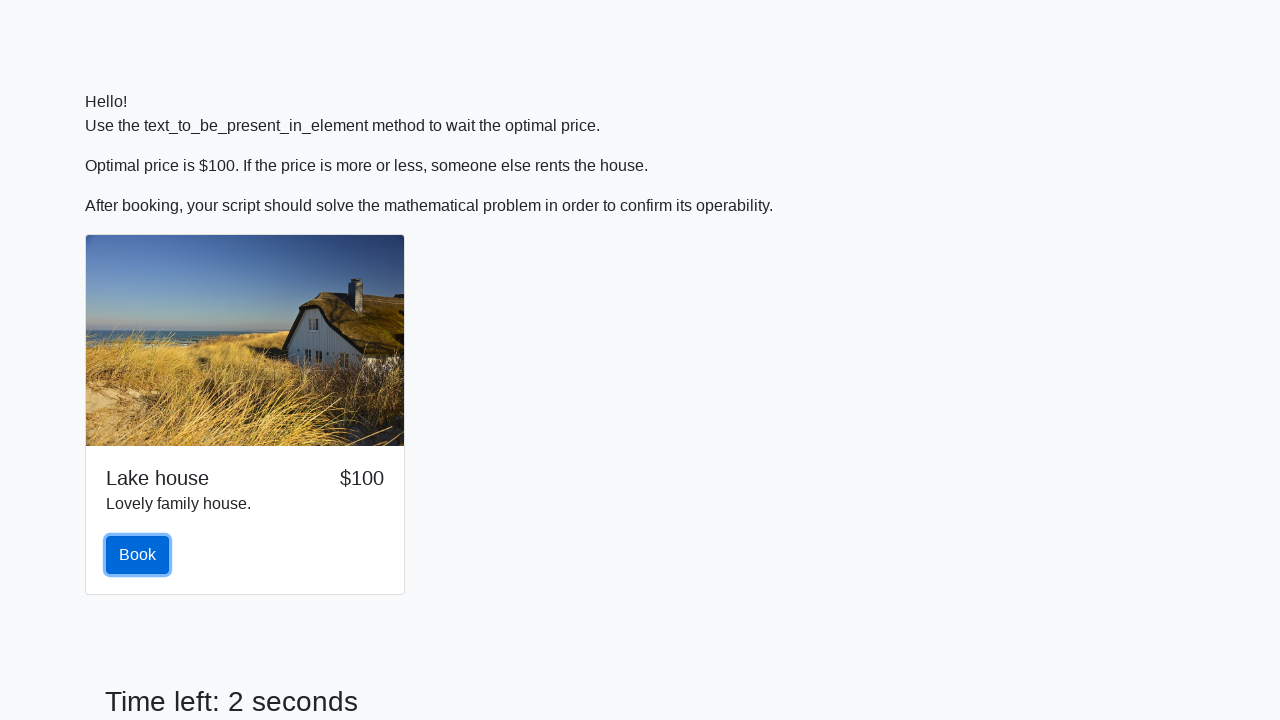

Calculated result and filled answer field with: 1.7736929558685062 on #answer
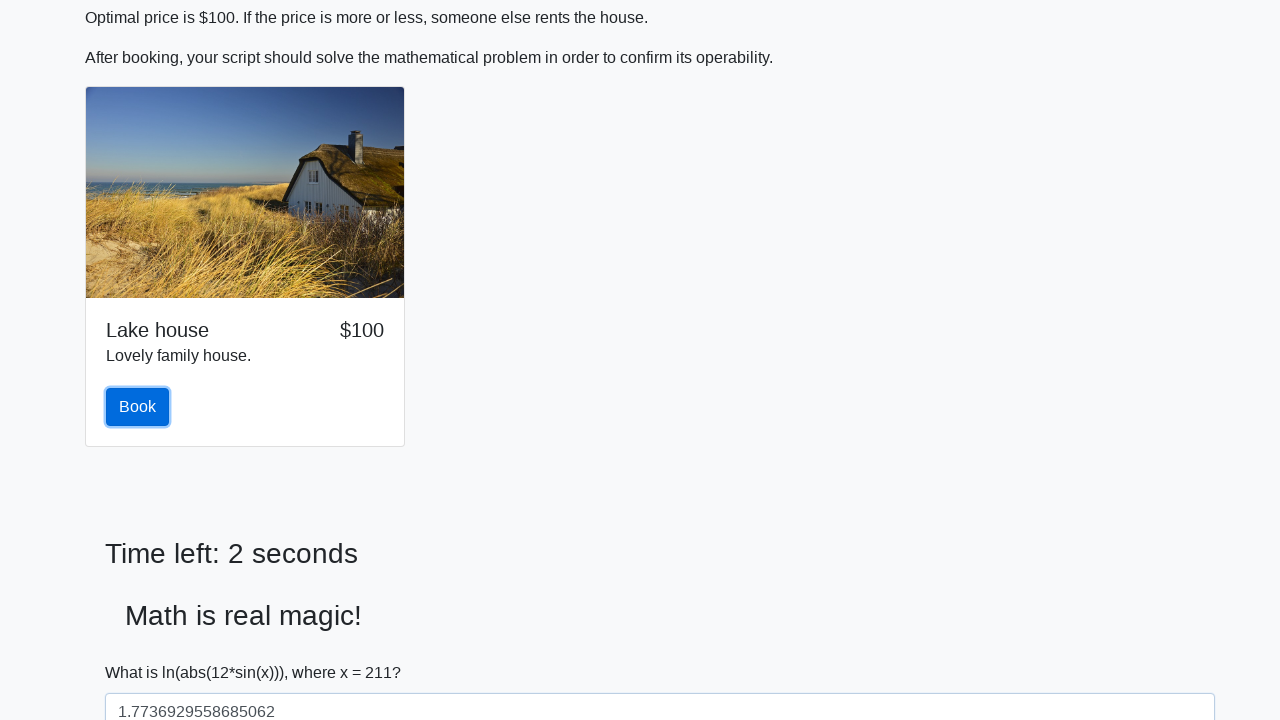

Clicked submit button to solve at (143, 651) on #solve
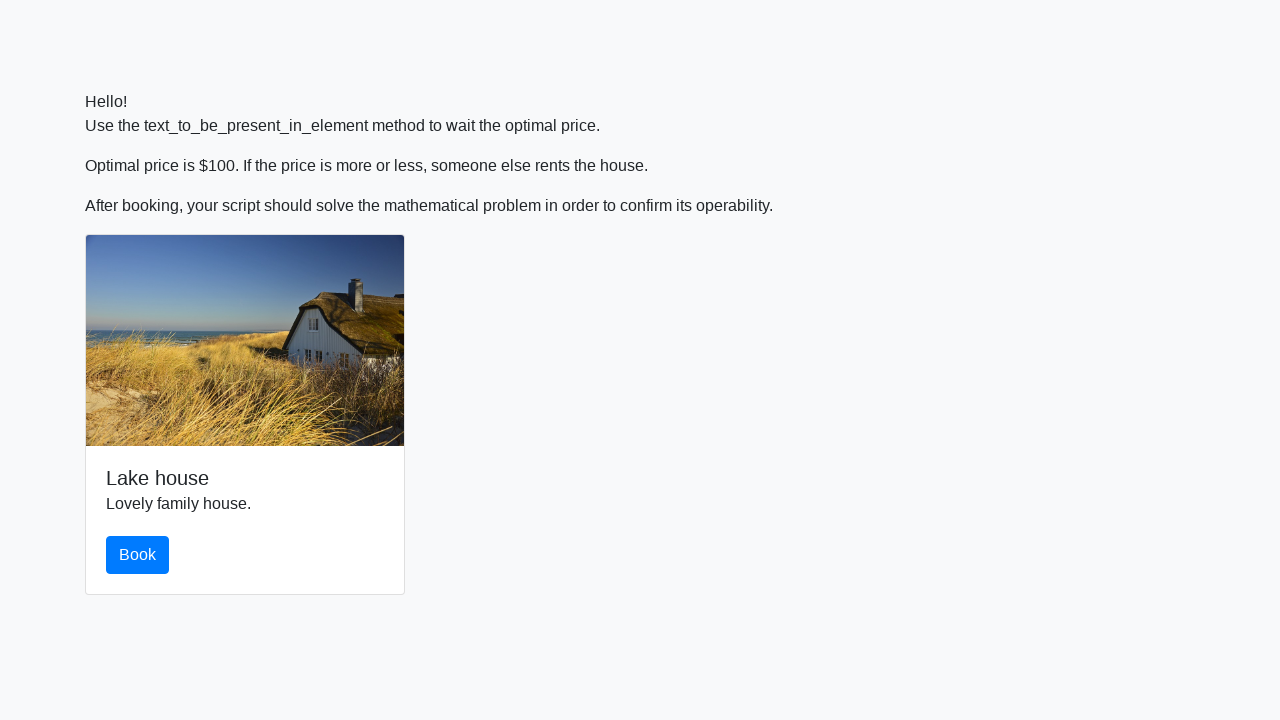

Waited 2 seconds to see the result
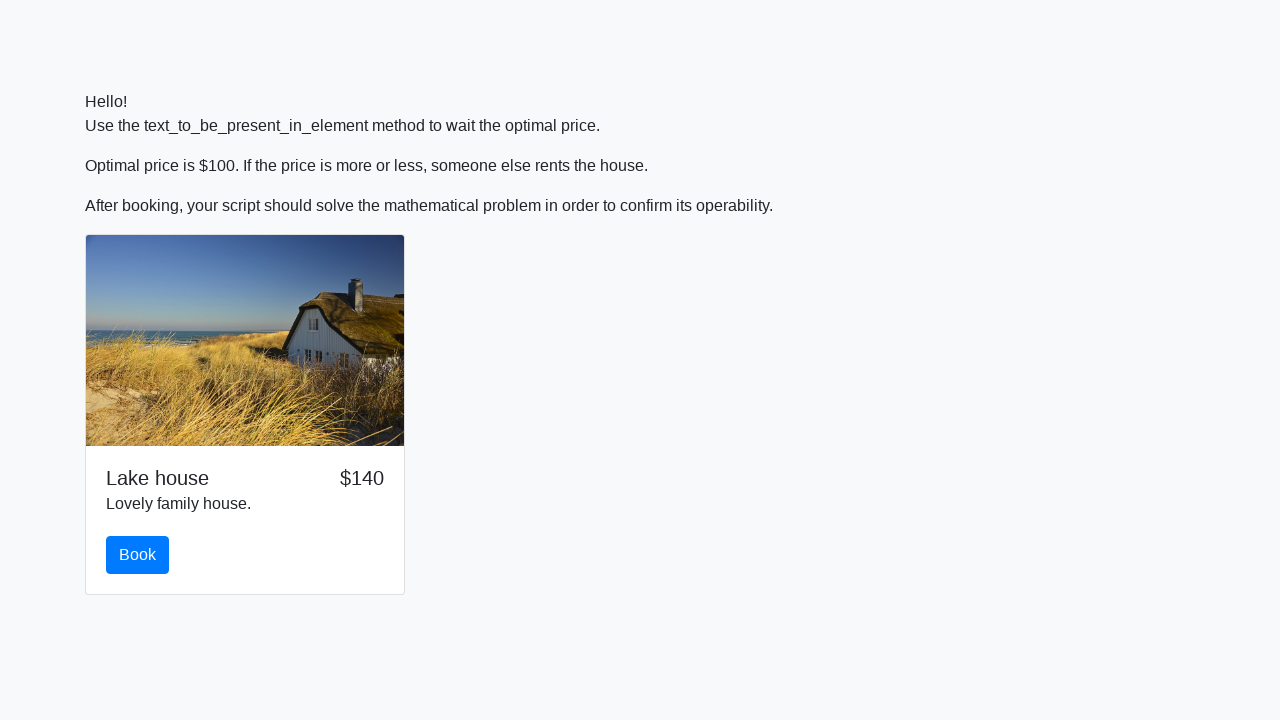

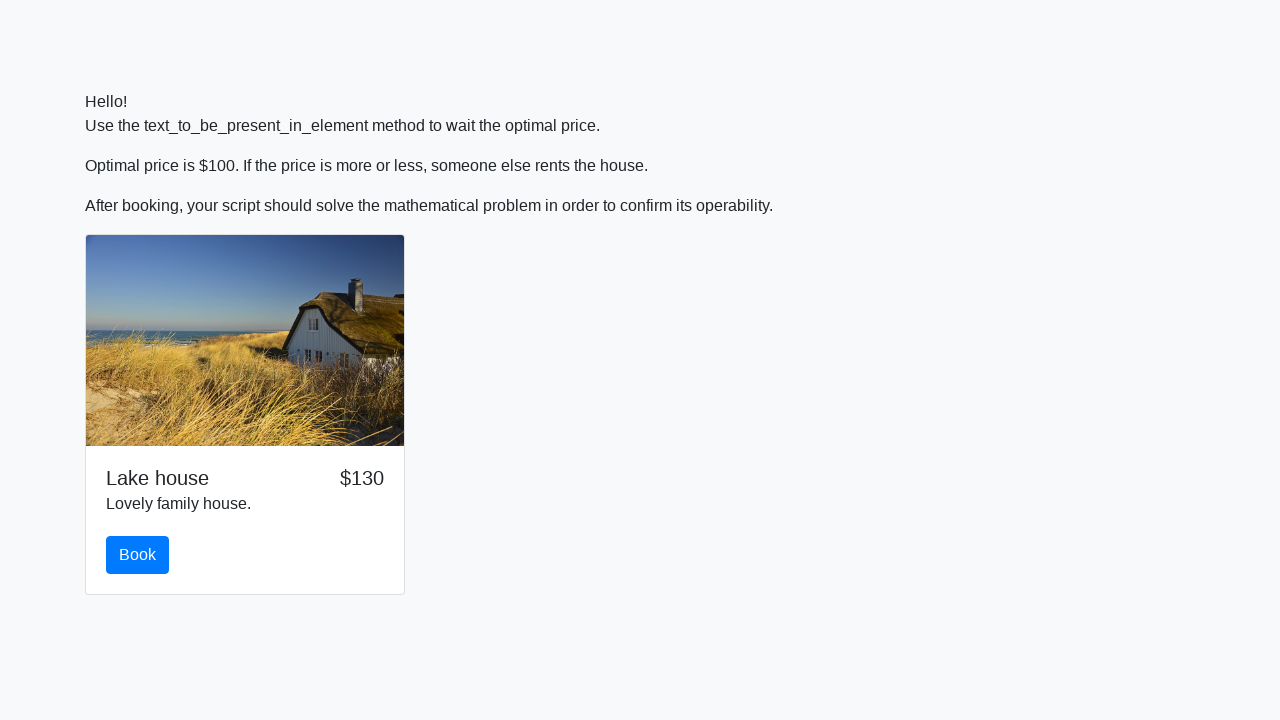